Tests a slow calculator application by setting a delay, performing addition (7+8), and verifying the result equals 15

Starting URL: https://bonigarcia.dev/selenium-webdriver-java/slow-calculator.html

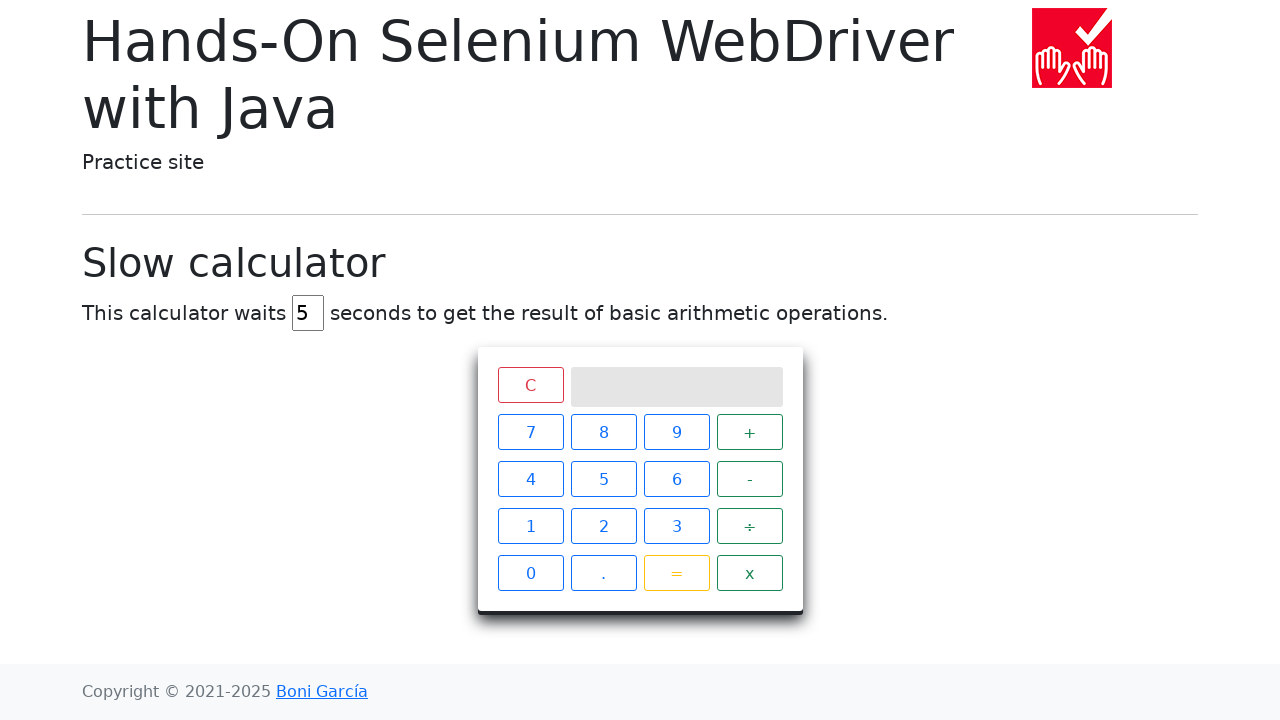

Cleared the delay input field on #delay
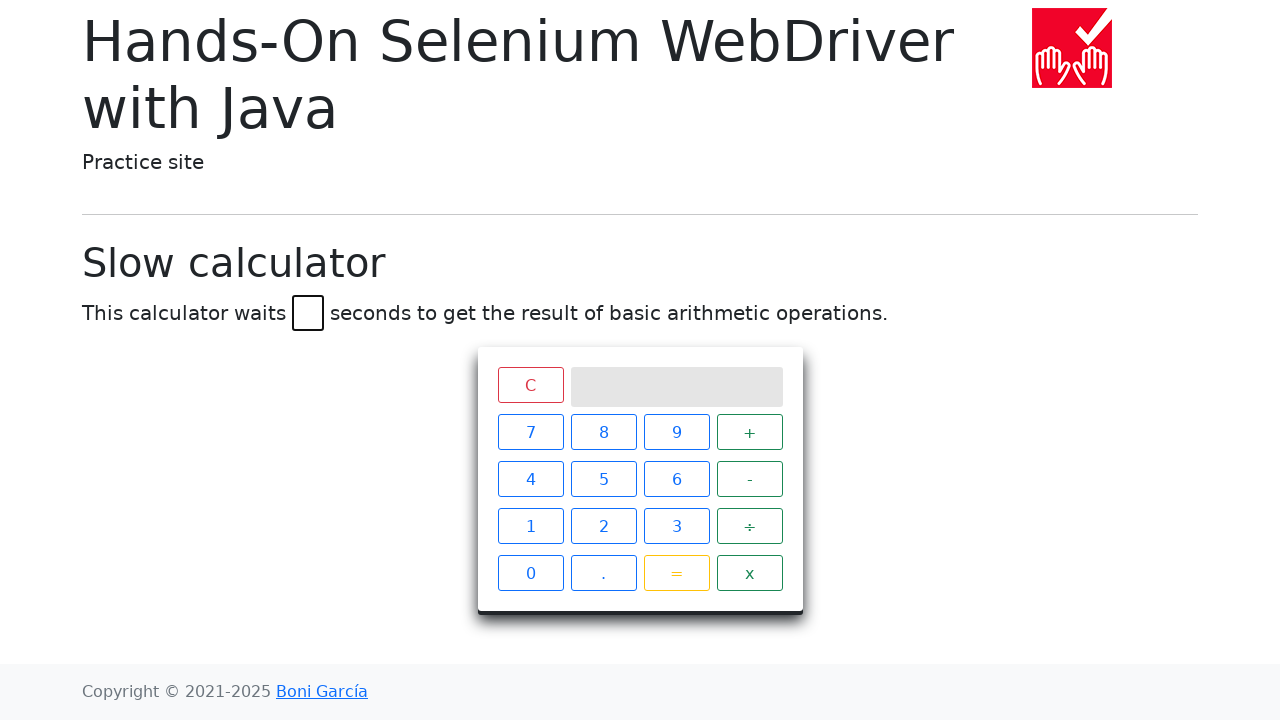

Set delay value to 45 on #delay
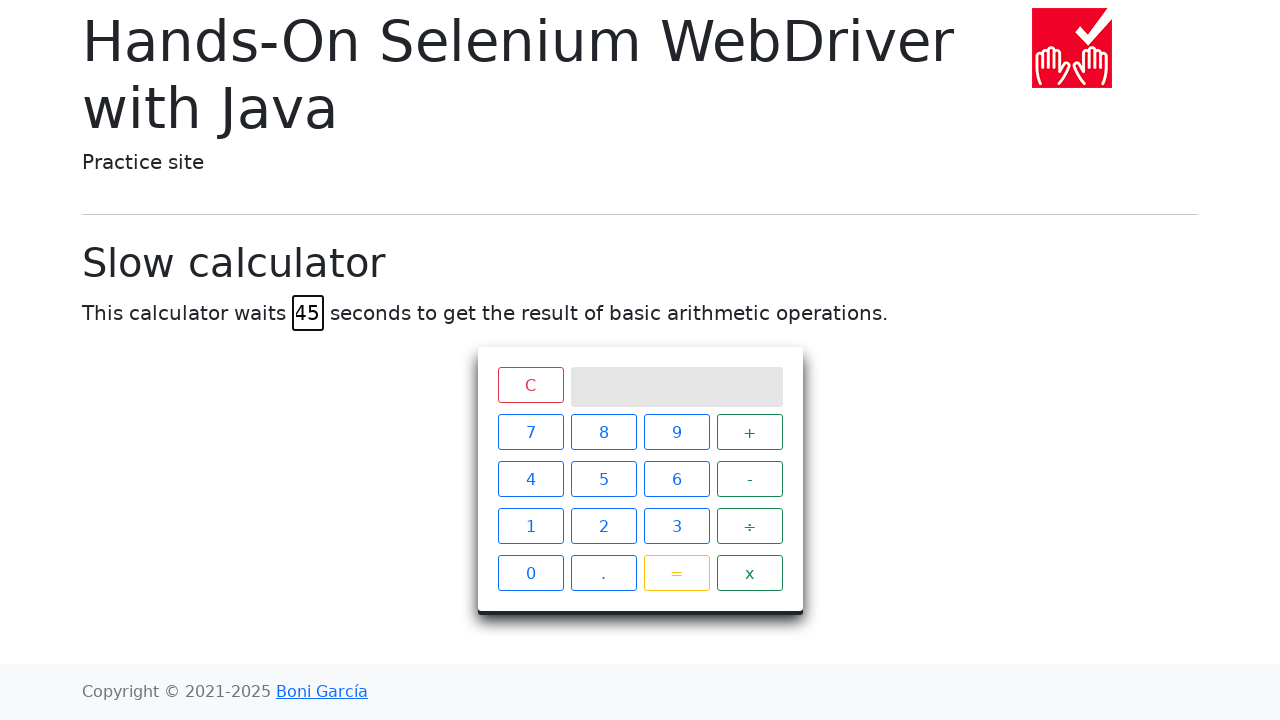

Clicked number 7 at (530, 432) on xpath=//span[contains(text(),'7')]
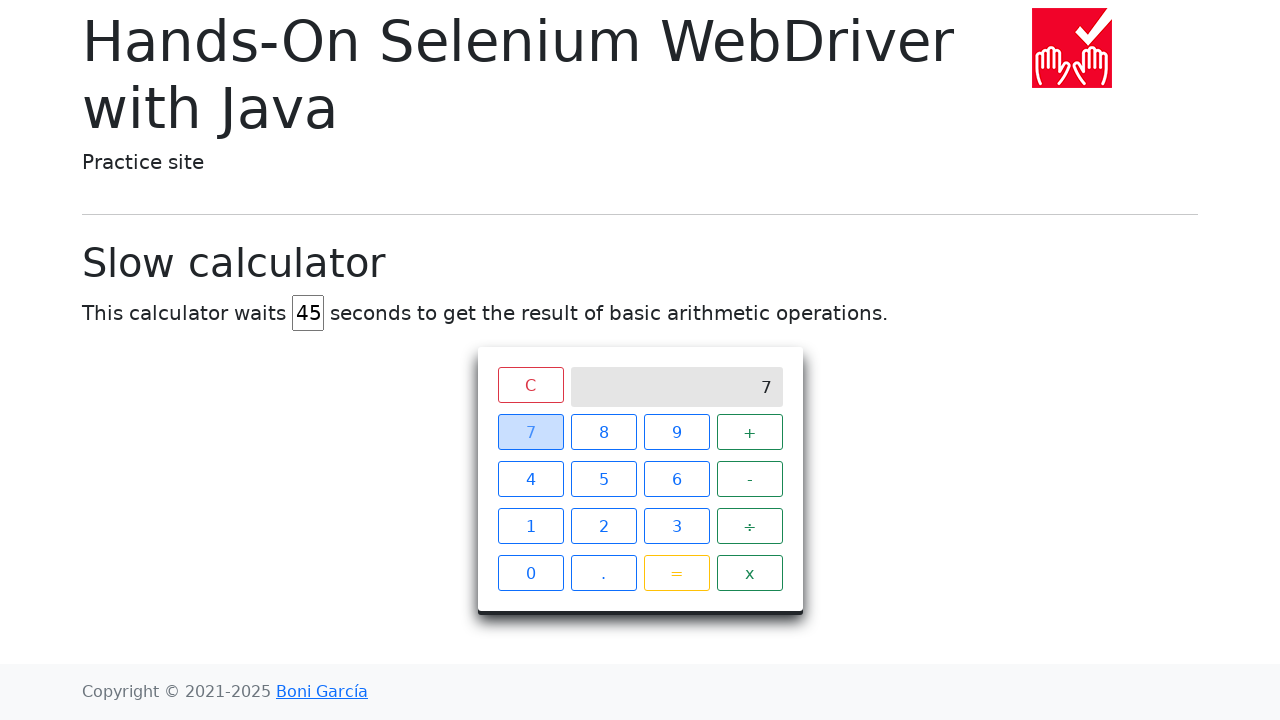

Clicked plus operator at (750, 432) on xpath=//span[contains(text(),'+')]
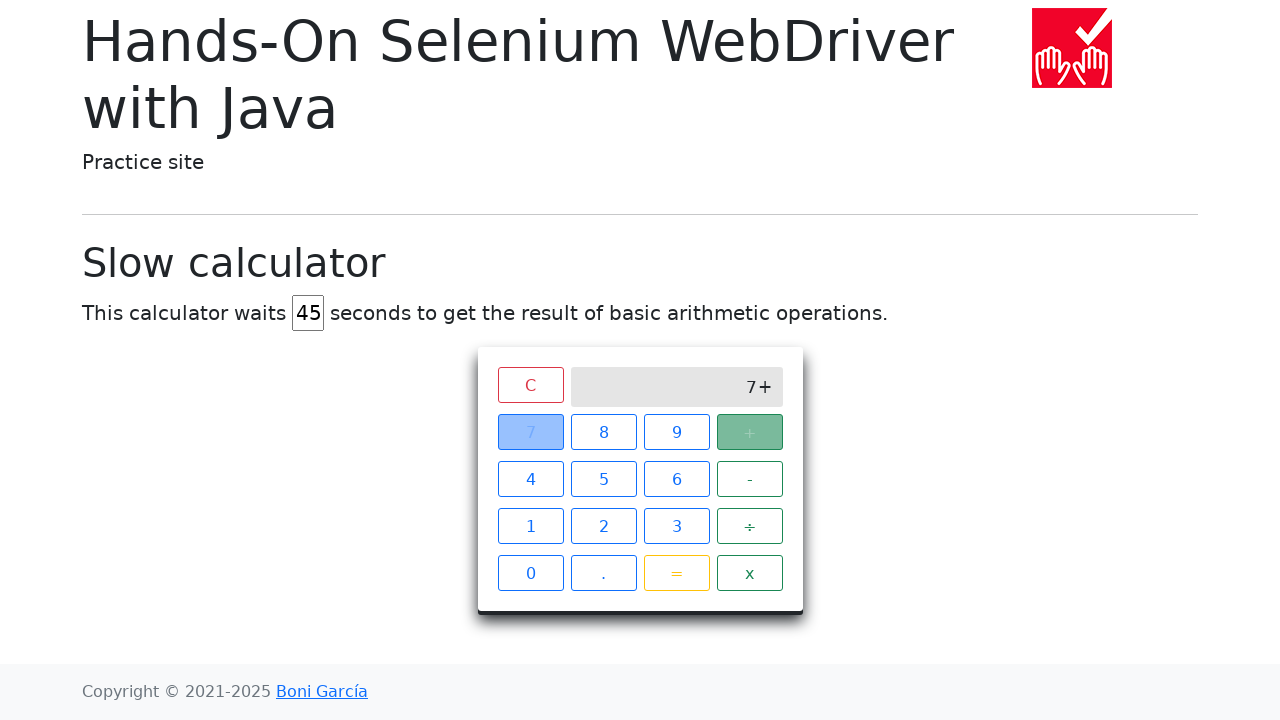

Clicked number 8 at (604, 432) on xpath=//span[contains(text(),'8')]
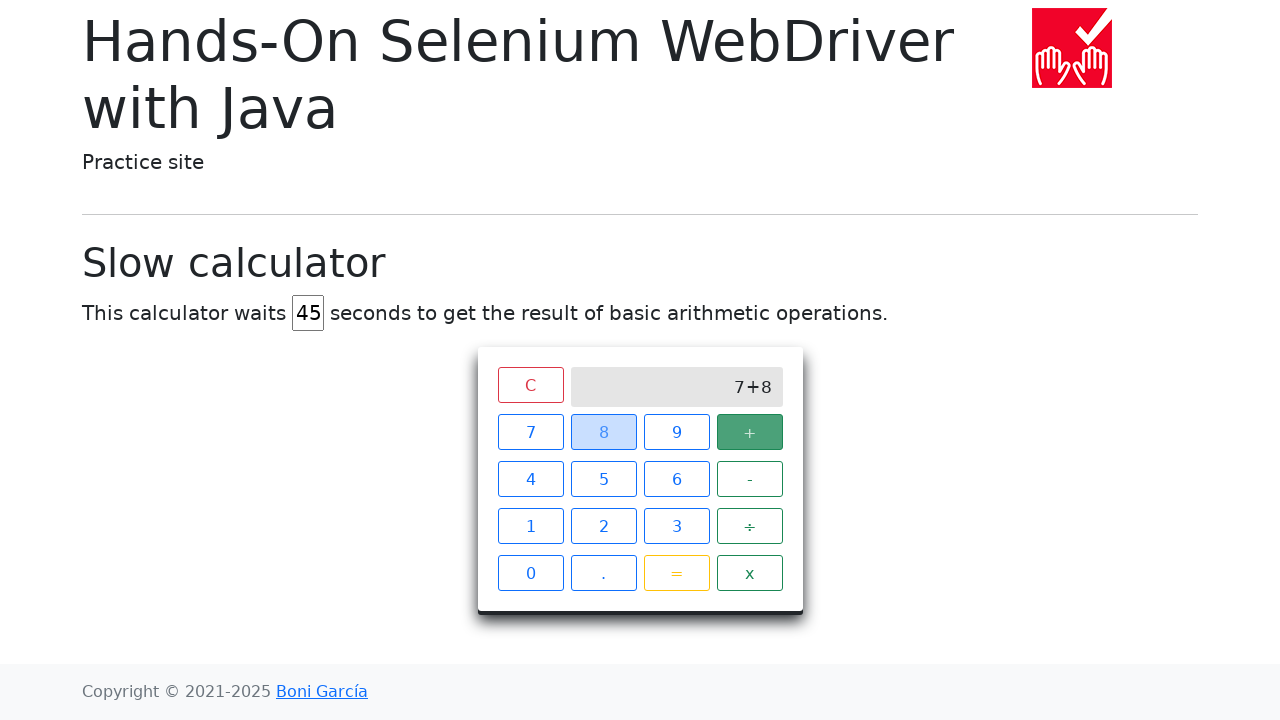

Clicked equals operator to perform calculation at (676, 573) on xpath=//span[contains(text(),'=')]
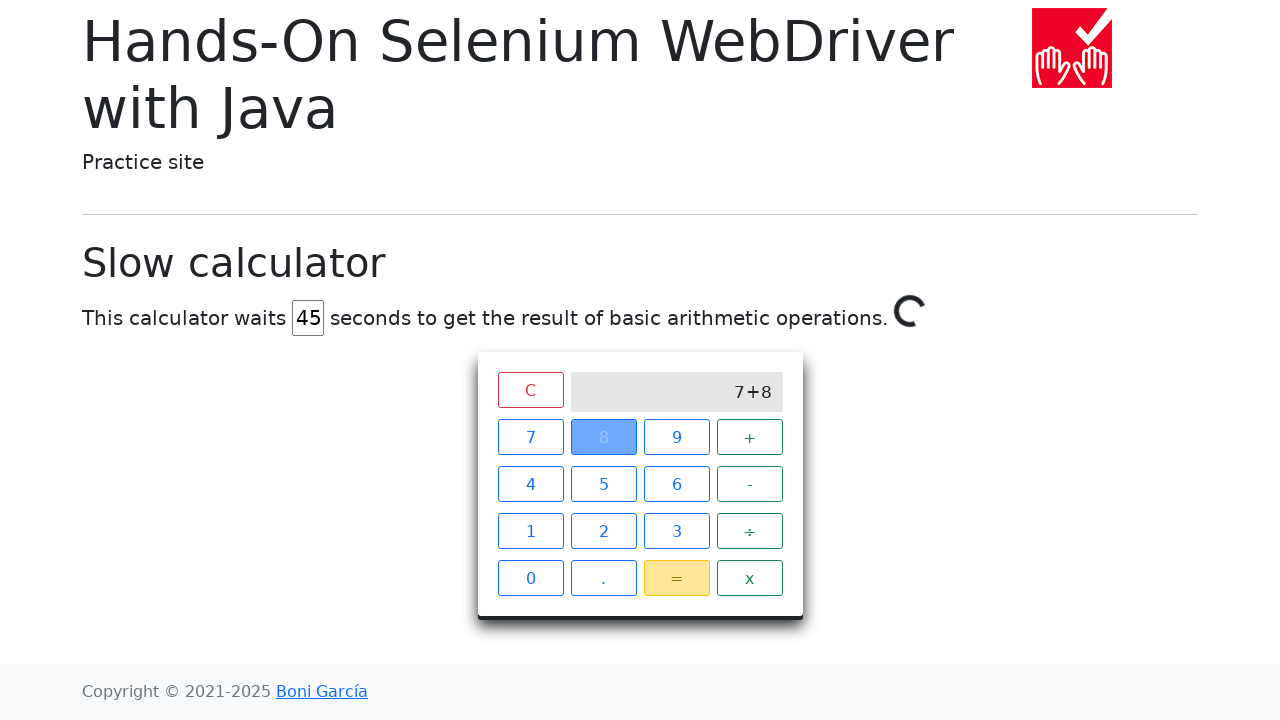

Waited for calculator result to equal 15
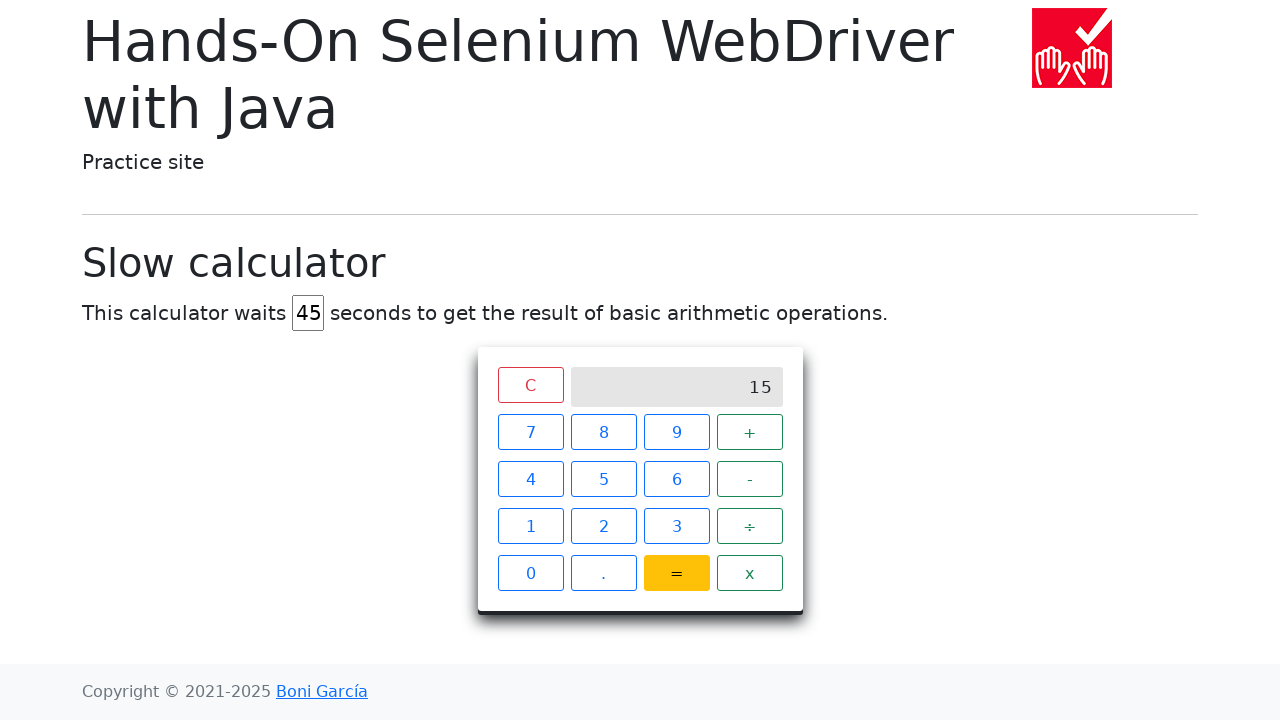

Verified result equals 15
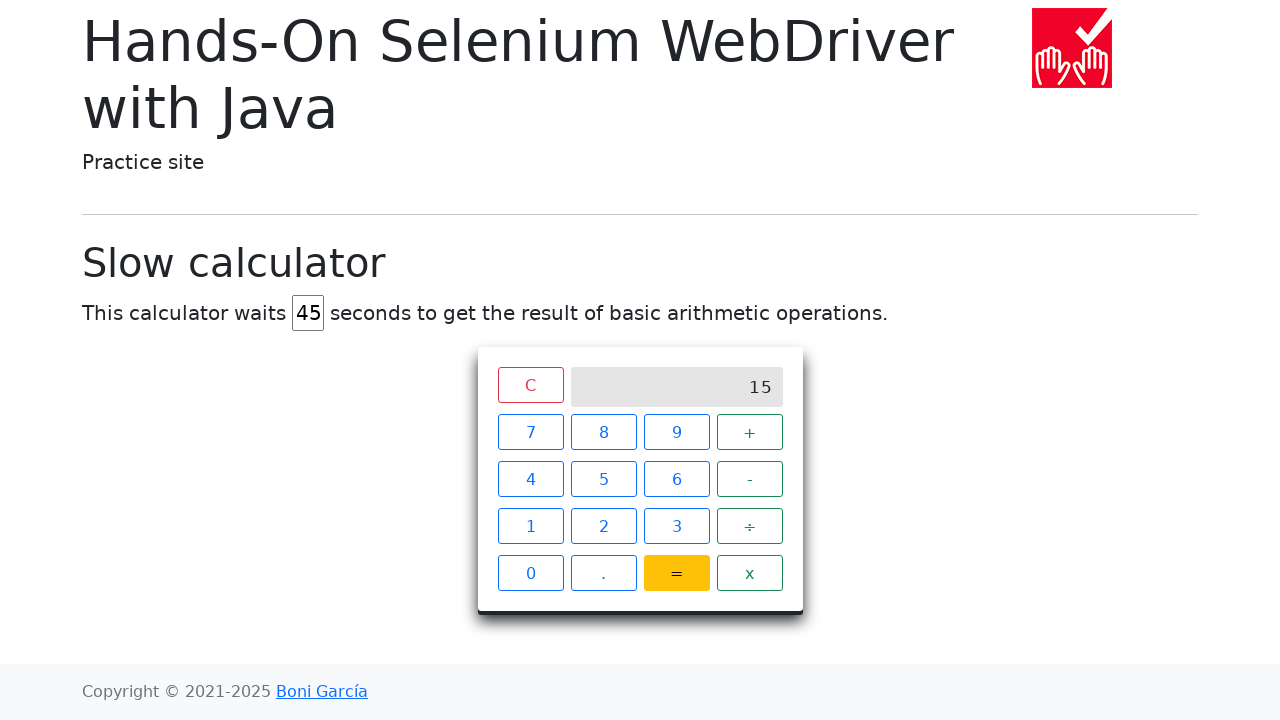

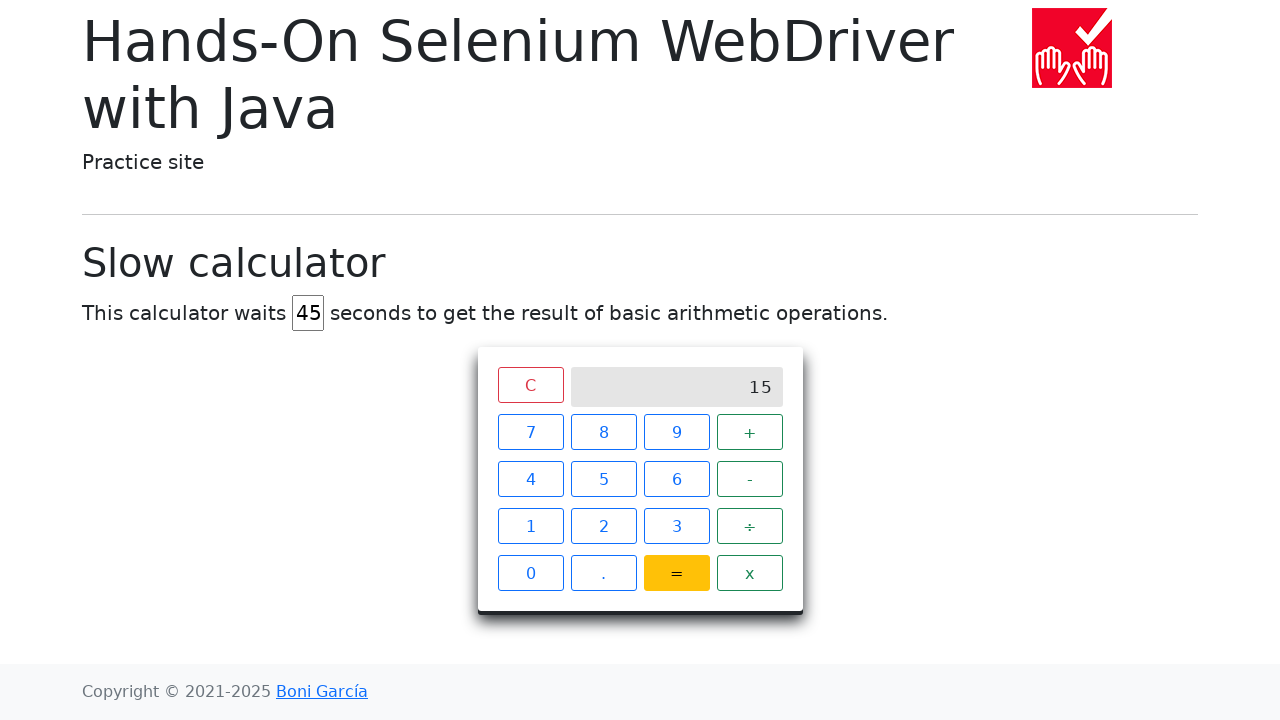